Tests checkbox functionality by navigating to checkboxes page and checking all checkboxes, then verifying they are all checked

Starting URL: https://the-internet.herokuapp.com/checkboxes

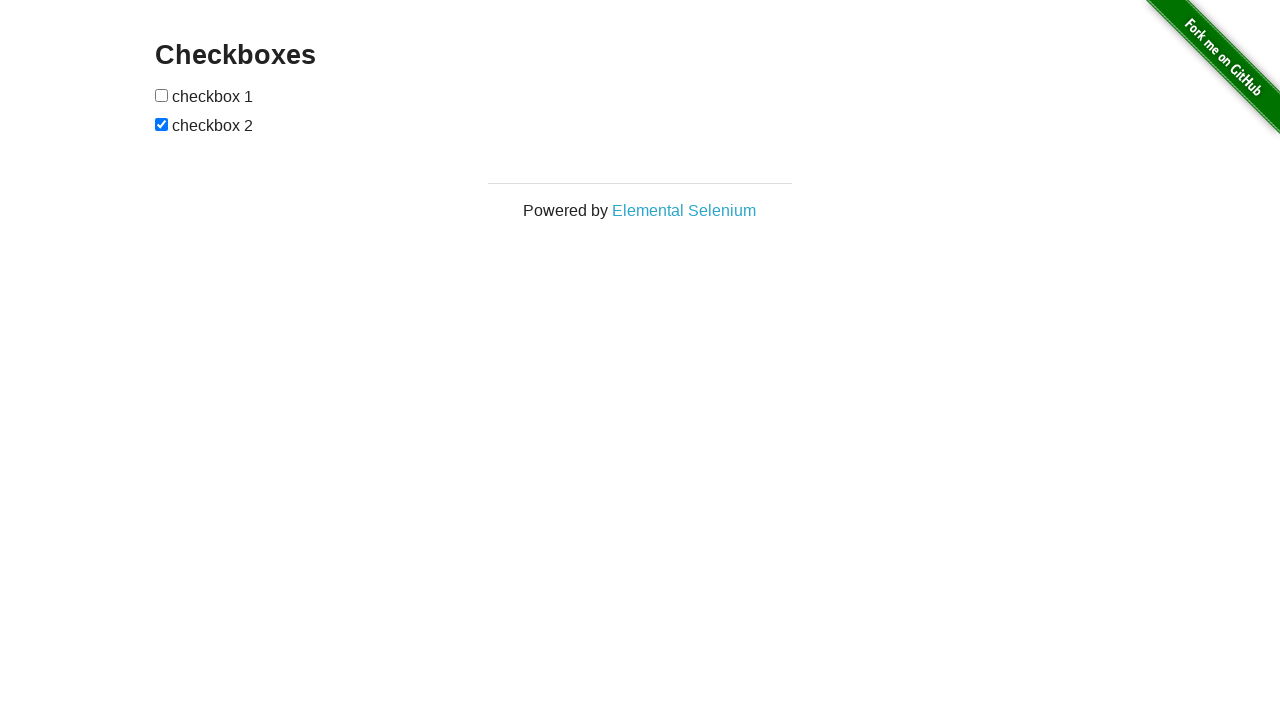

Navigated to checkboxes page
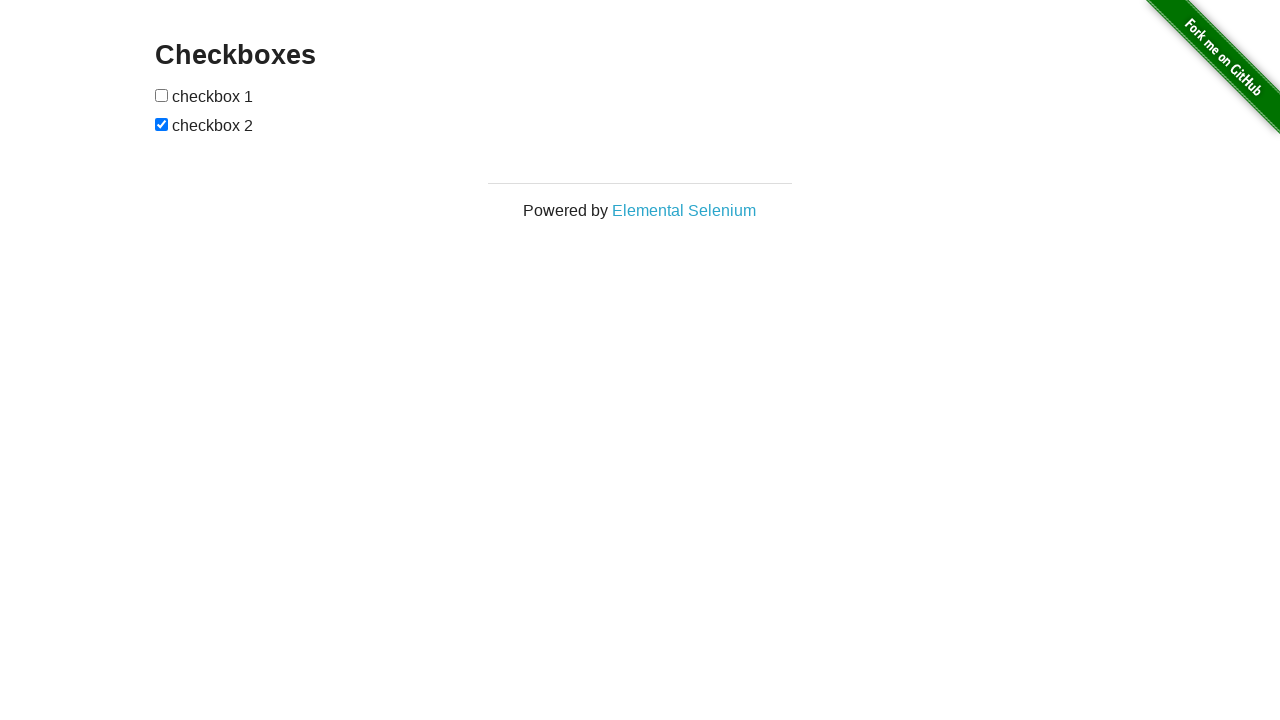

Located first checkbox
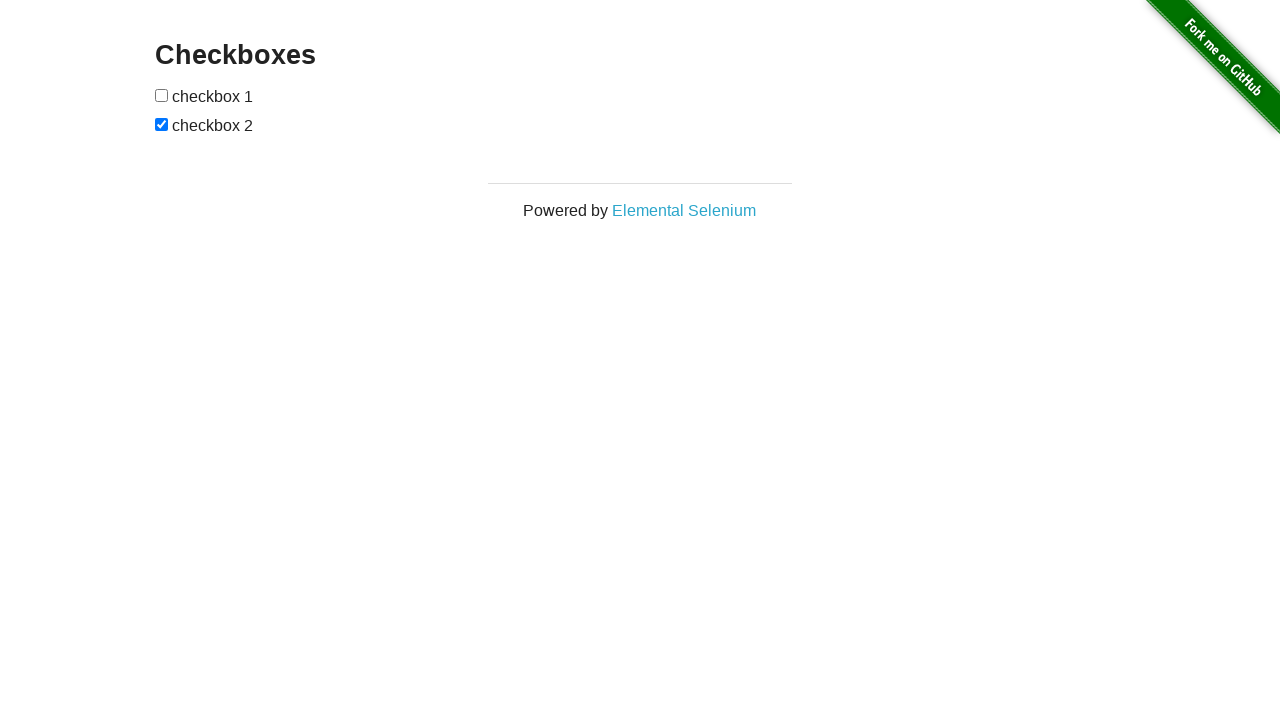

Checked first checkbox status - it was unchecked
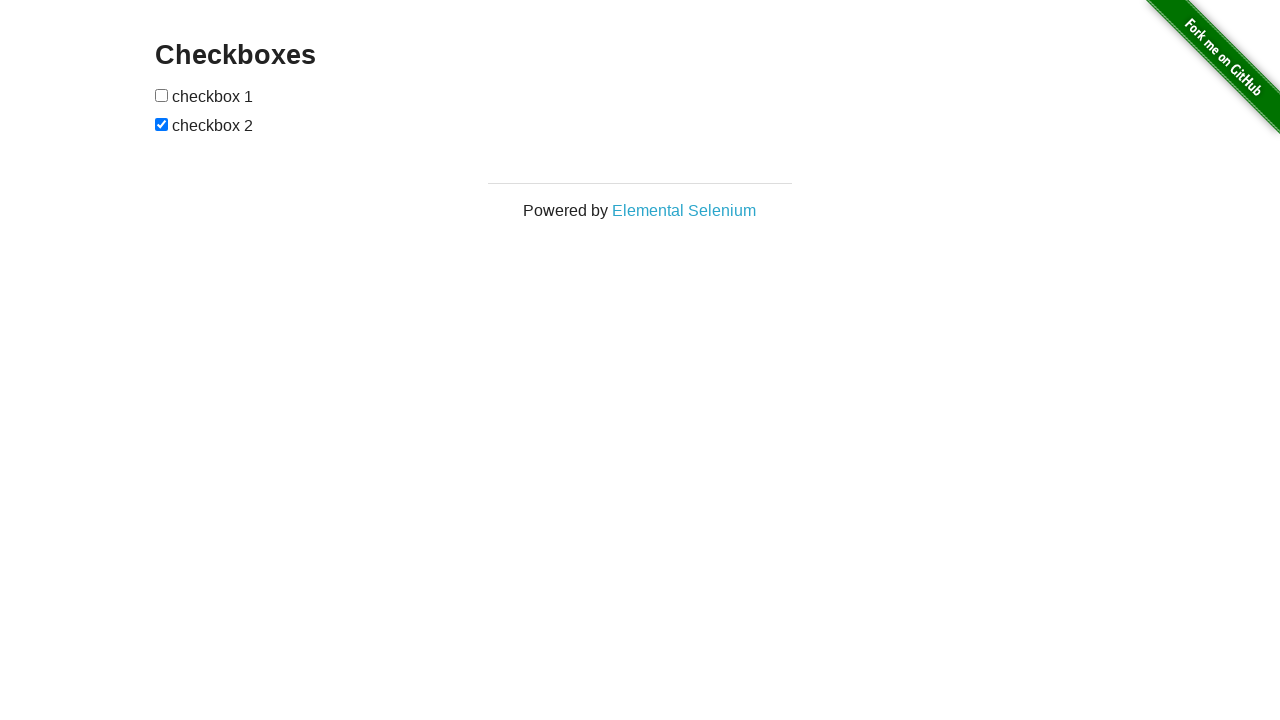

Checked first checkbox at (162, 95) on input[type='checkbox'] >> nth=0
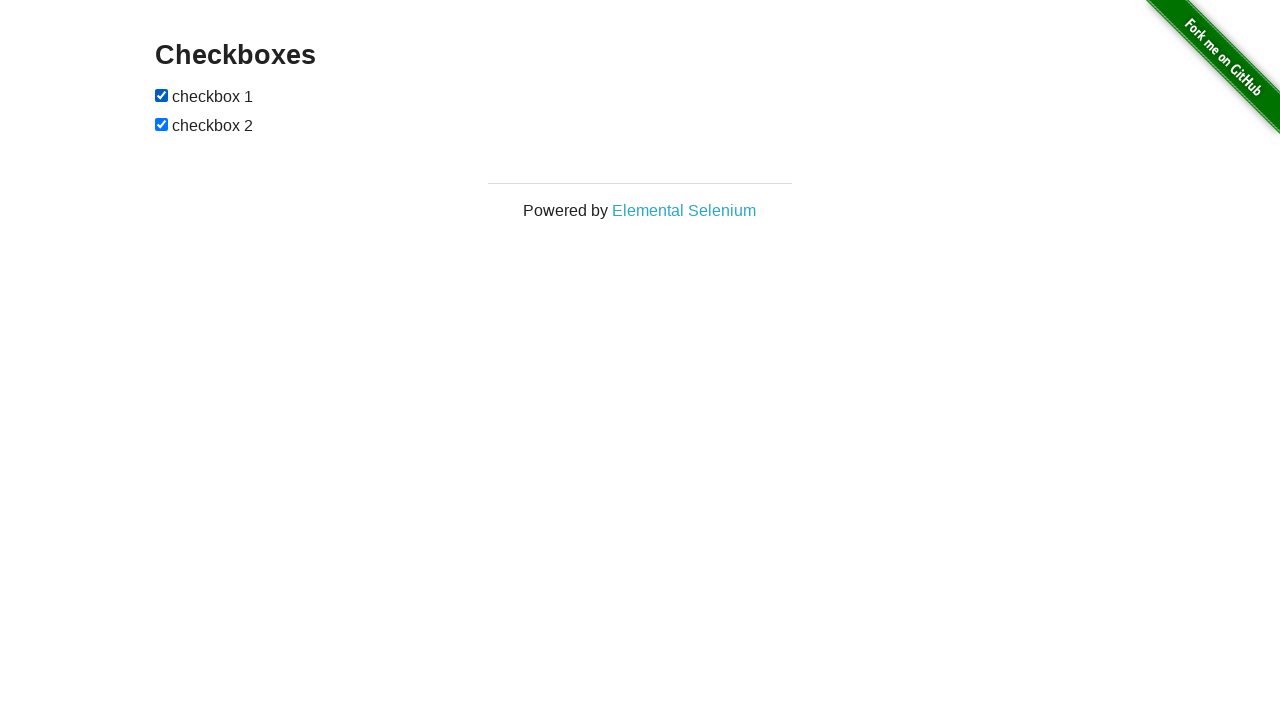

Located second checkbox
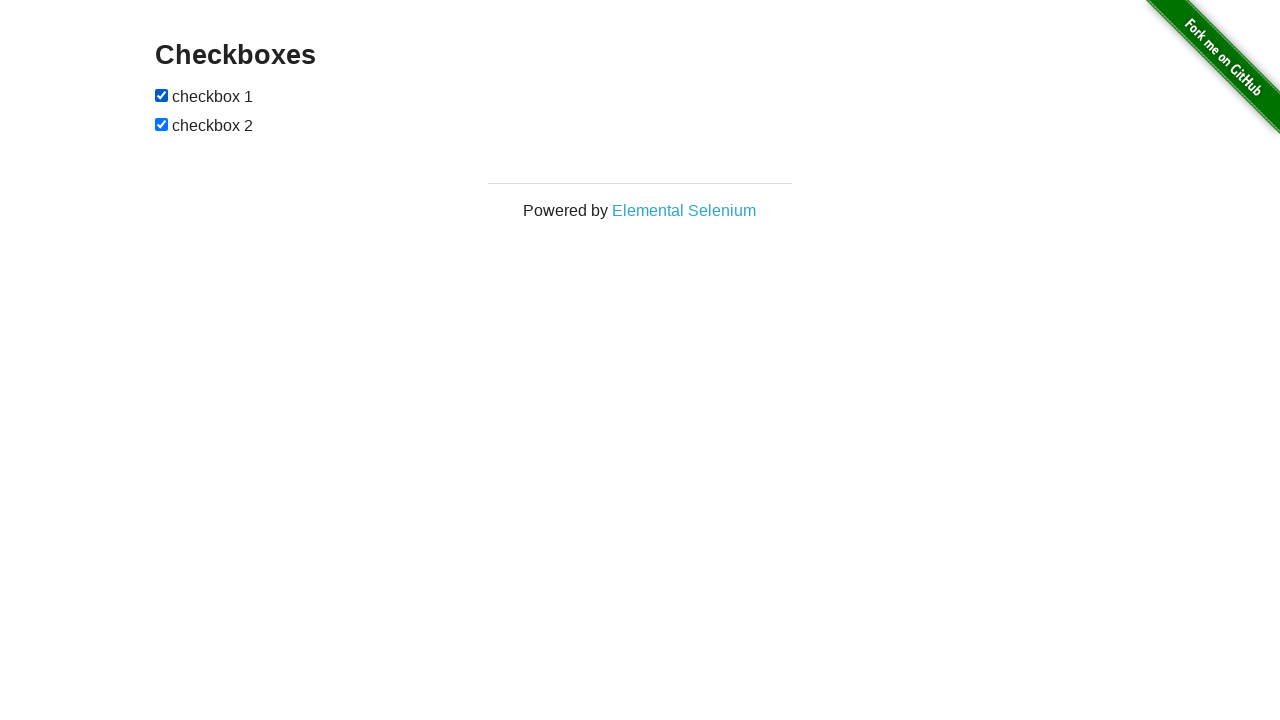

Checked second checkbox status - it was already checked
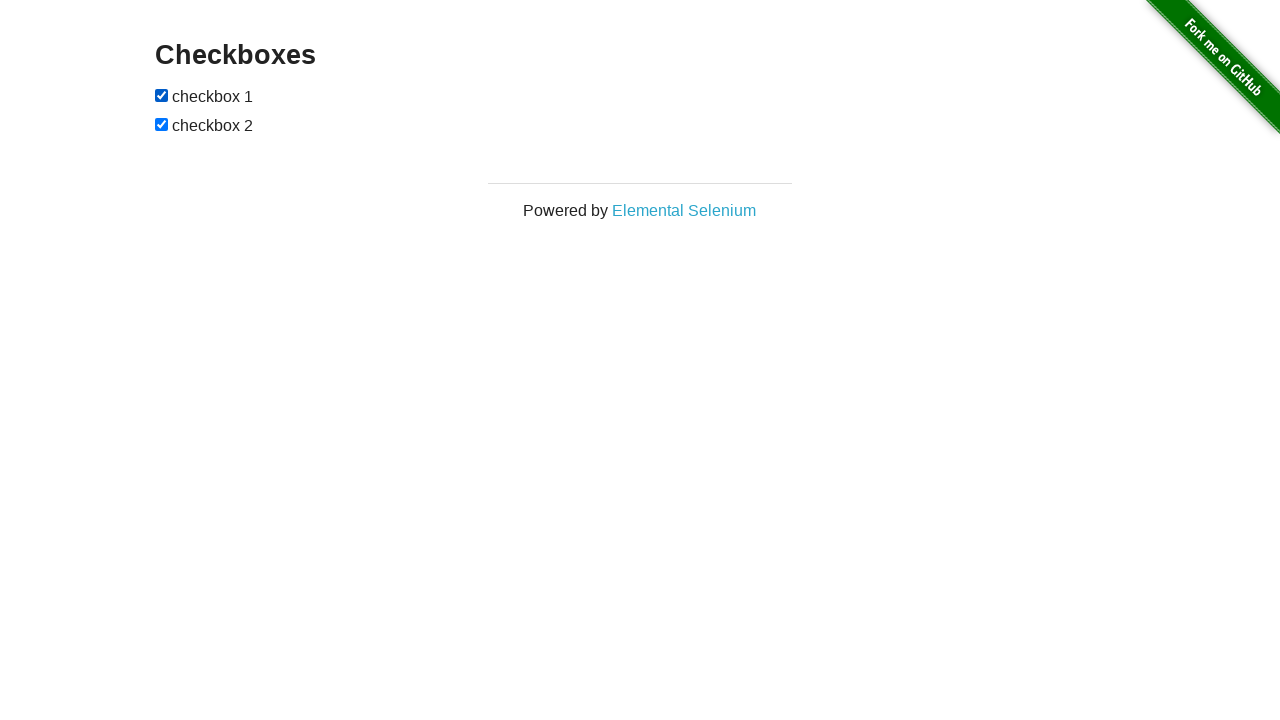

Verified all checkboxes are checked
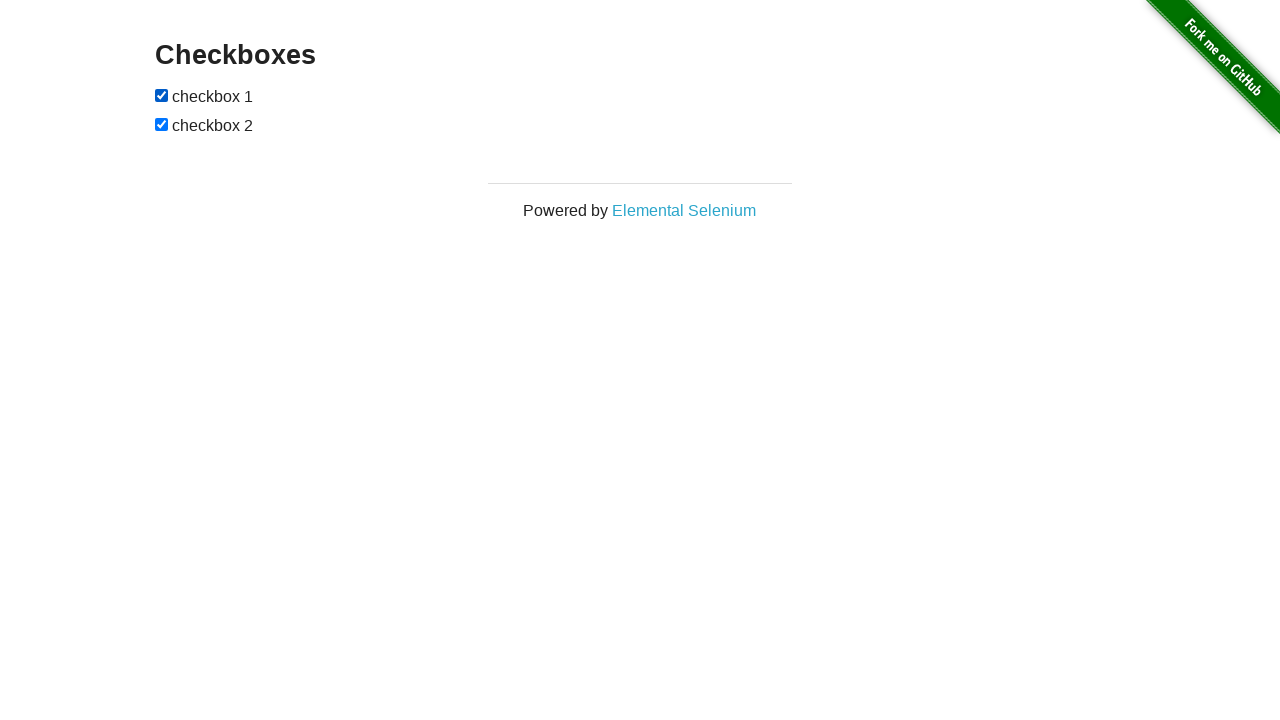

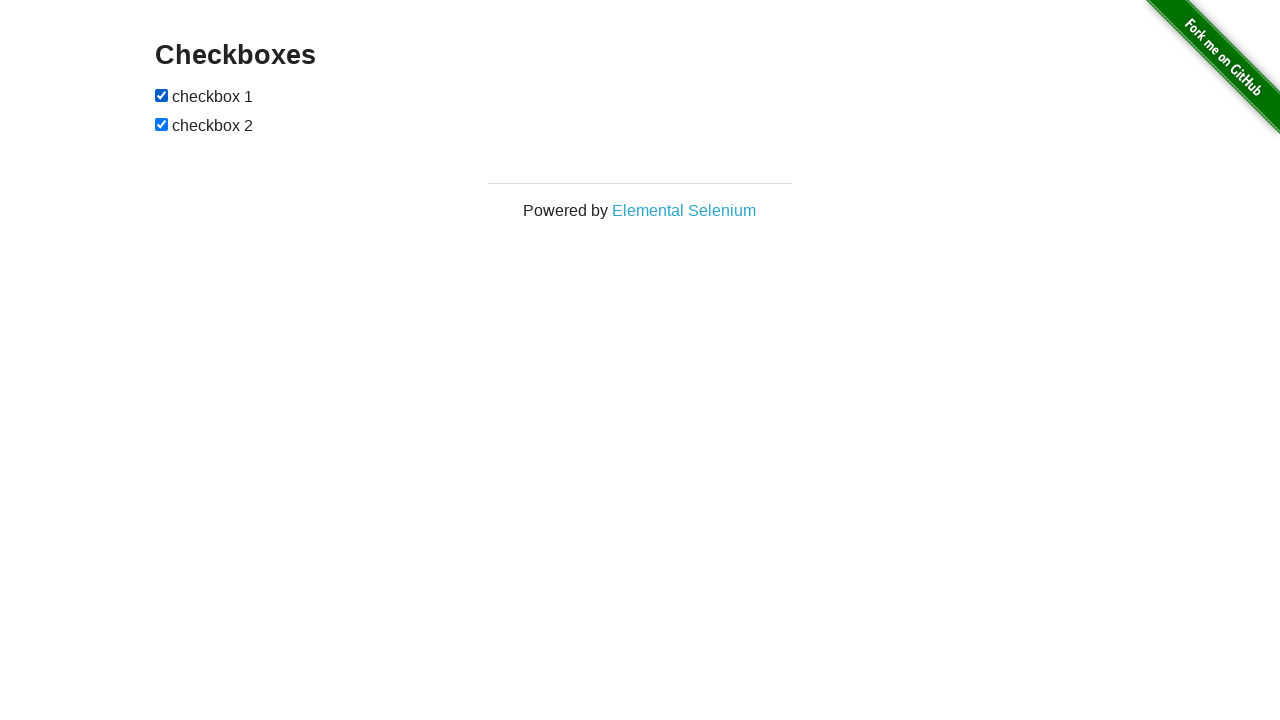